Tests checkbox functionality by selecting a checkbox and verifying its state, then counting total checkboxes on the page

Starting URL: https://rahulshettyacademy.com/dropdownsPractise/

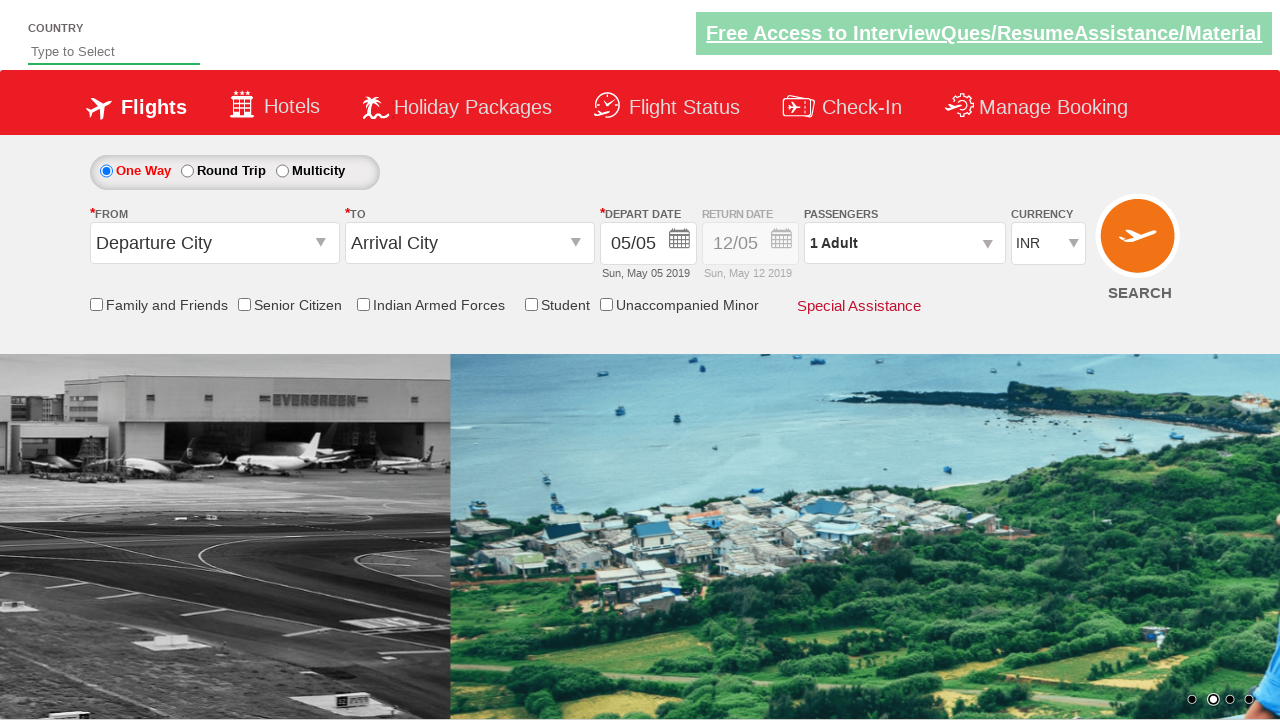

Checked initial state of friends and family checkbox
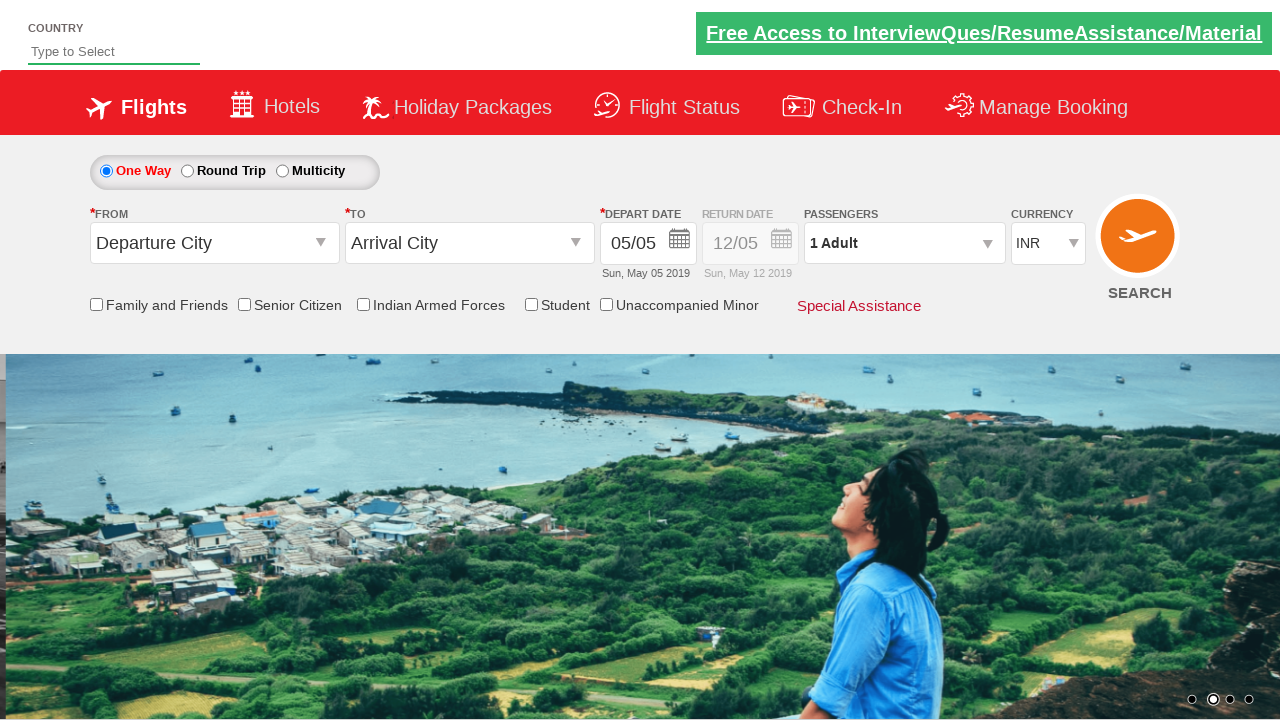

Clicked friends and family checkbox at (96, 304) on input[id*='friendsandfamily']
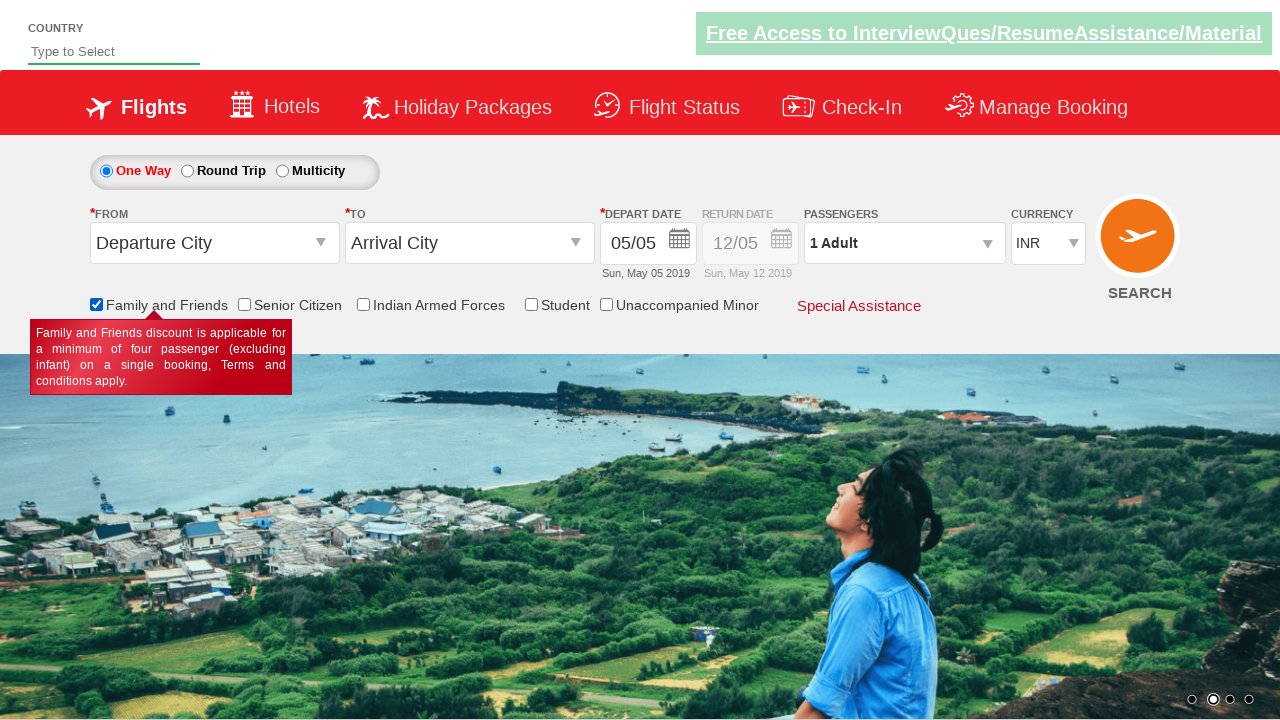

Verified friends and family checkbox is enabled
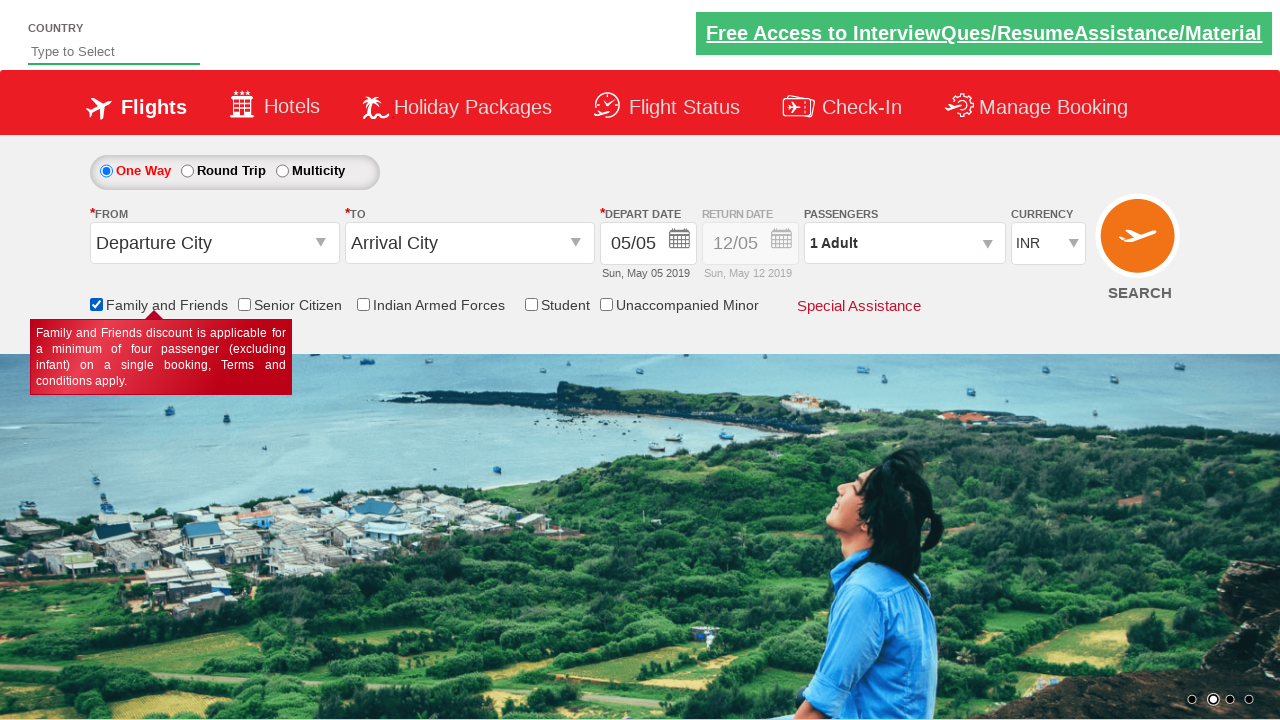

Verified friends and family checkbox is now selected
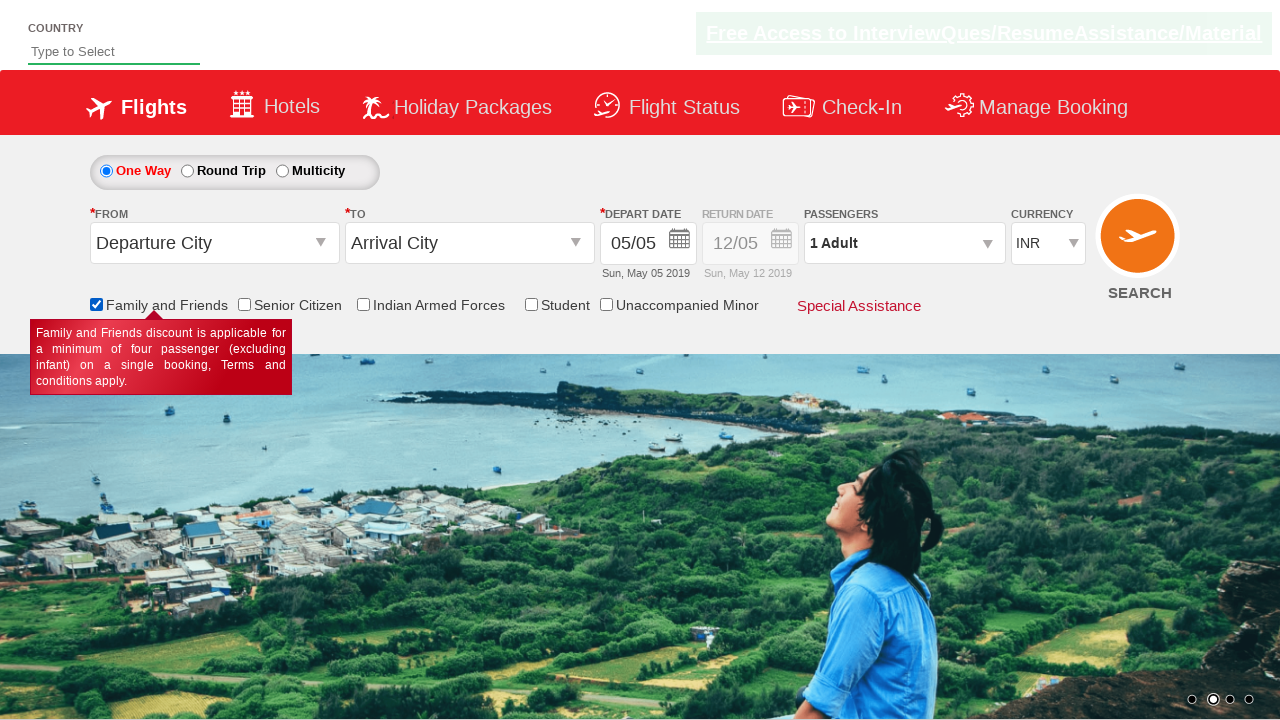

Counted total checkboxes on page: 6
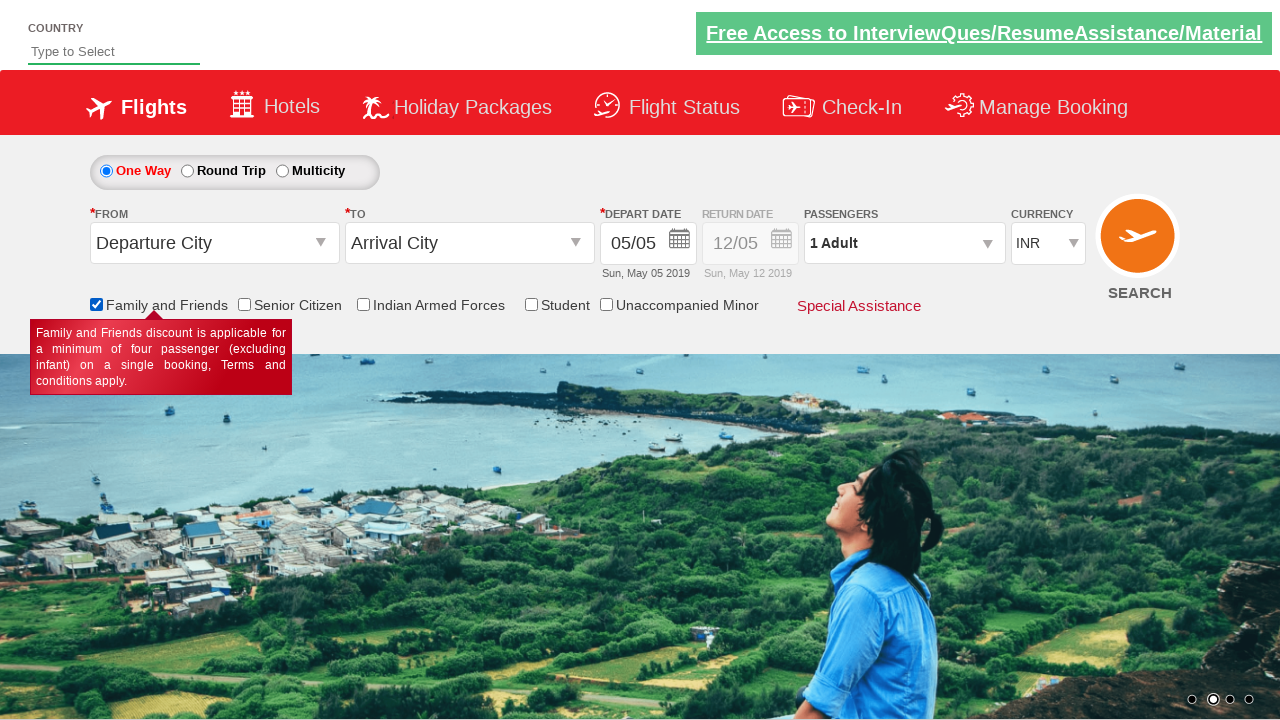

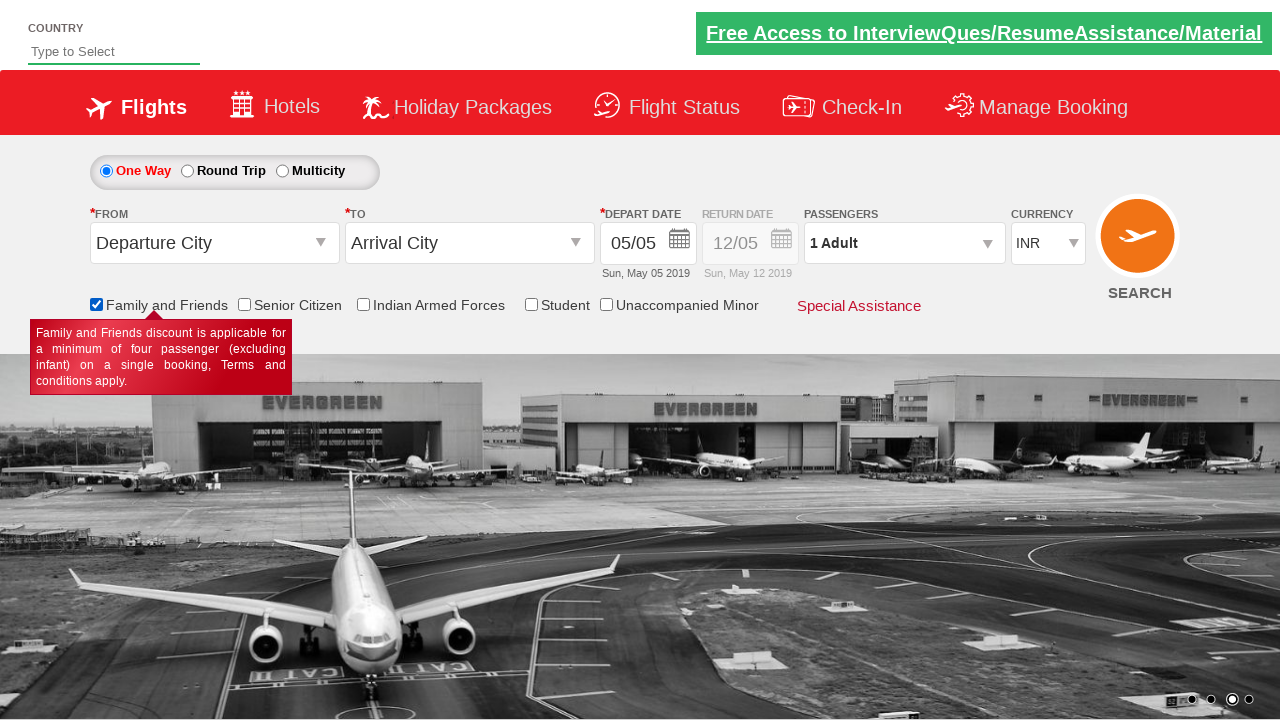